Tests typing into a DOM element by filling an email input field and verifying the value

Starting URL: https://example.cypress.io/commands/actions

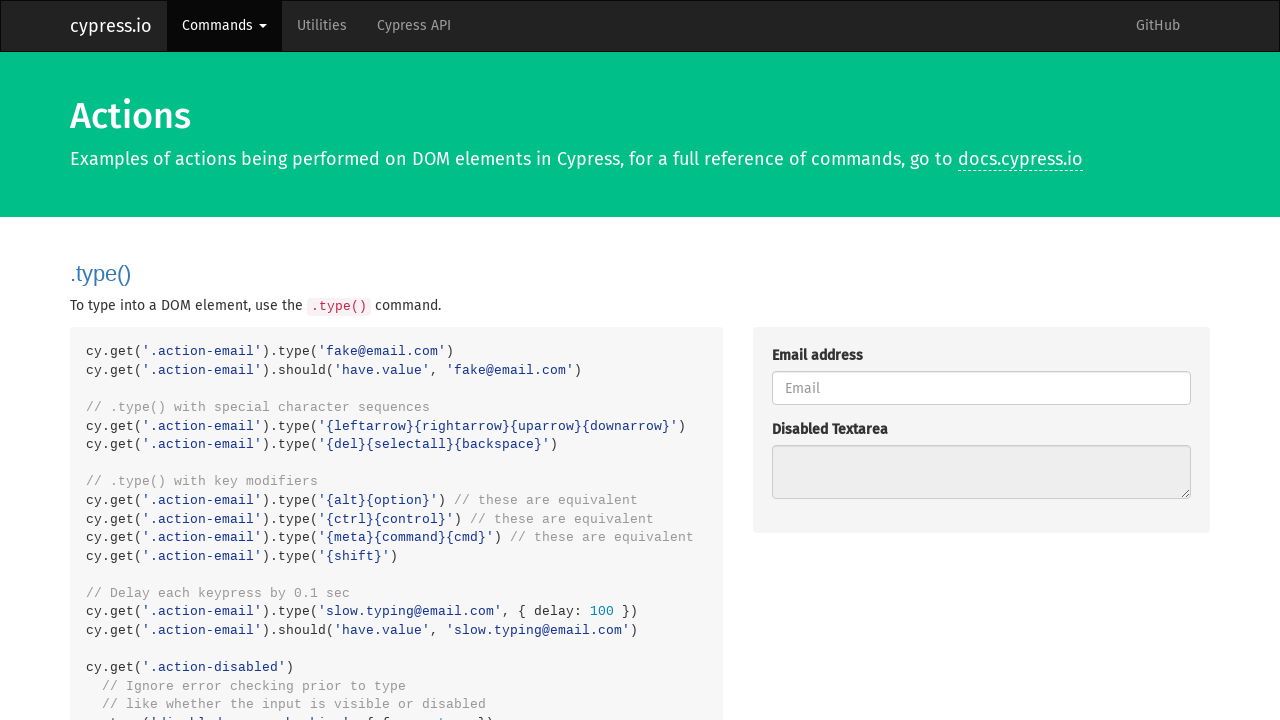

Filled email input field with 'fake@email.com' on .action-email
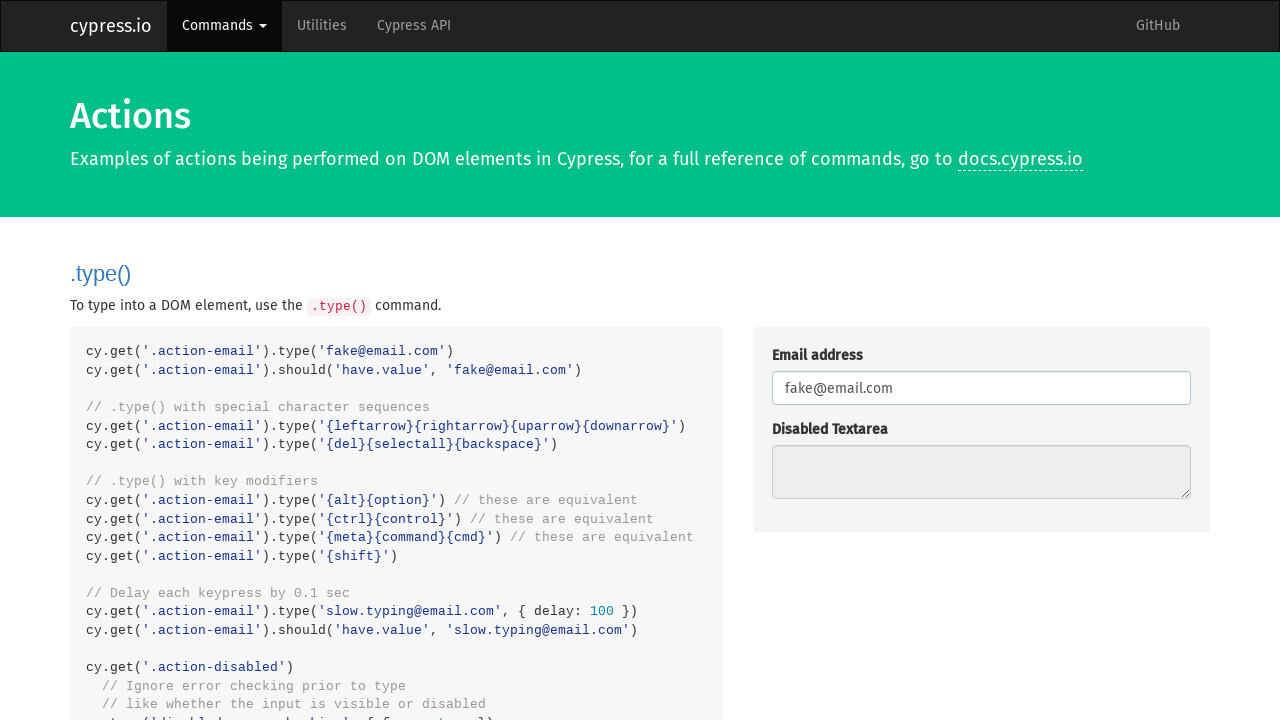

Retrieved email input value to verify
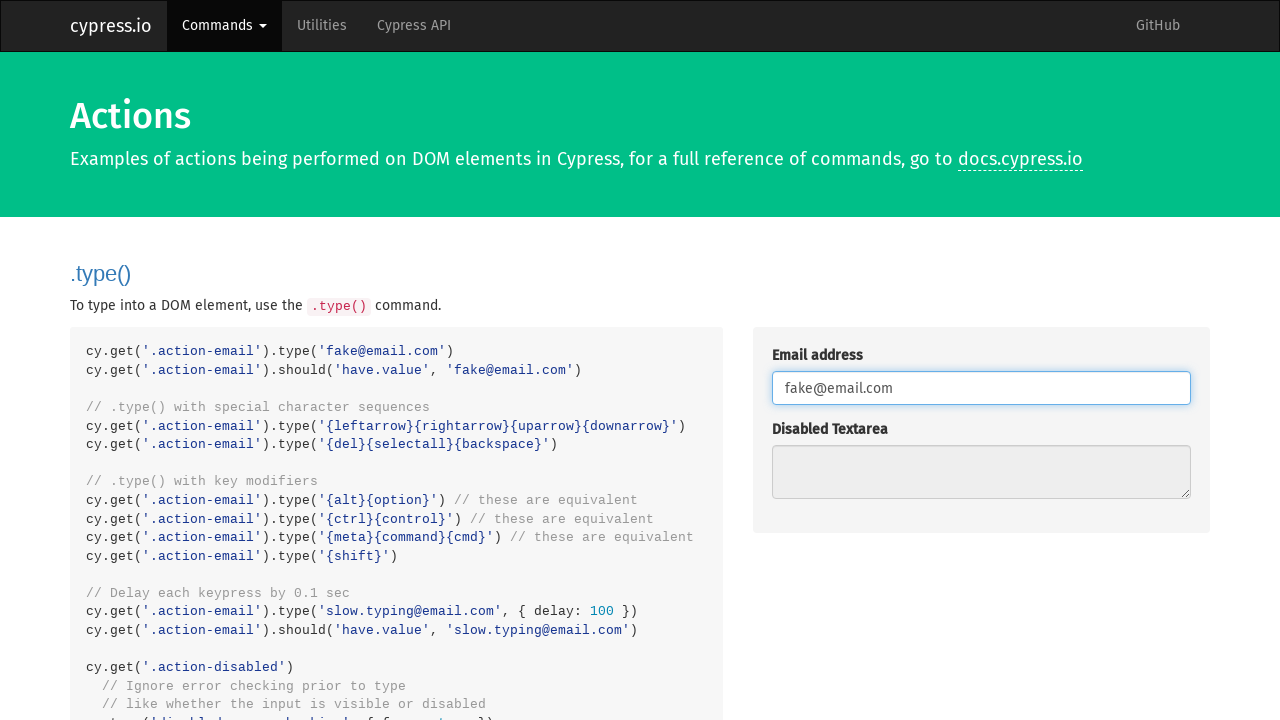

Asserted that email input value equals 'fake@email.com'
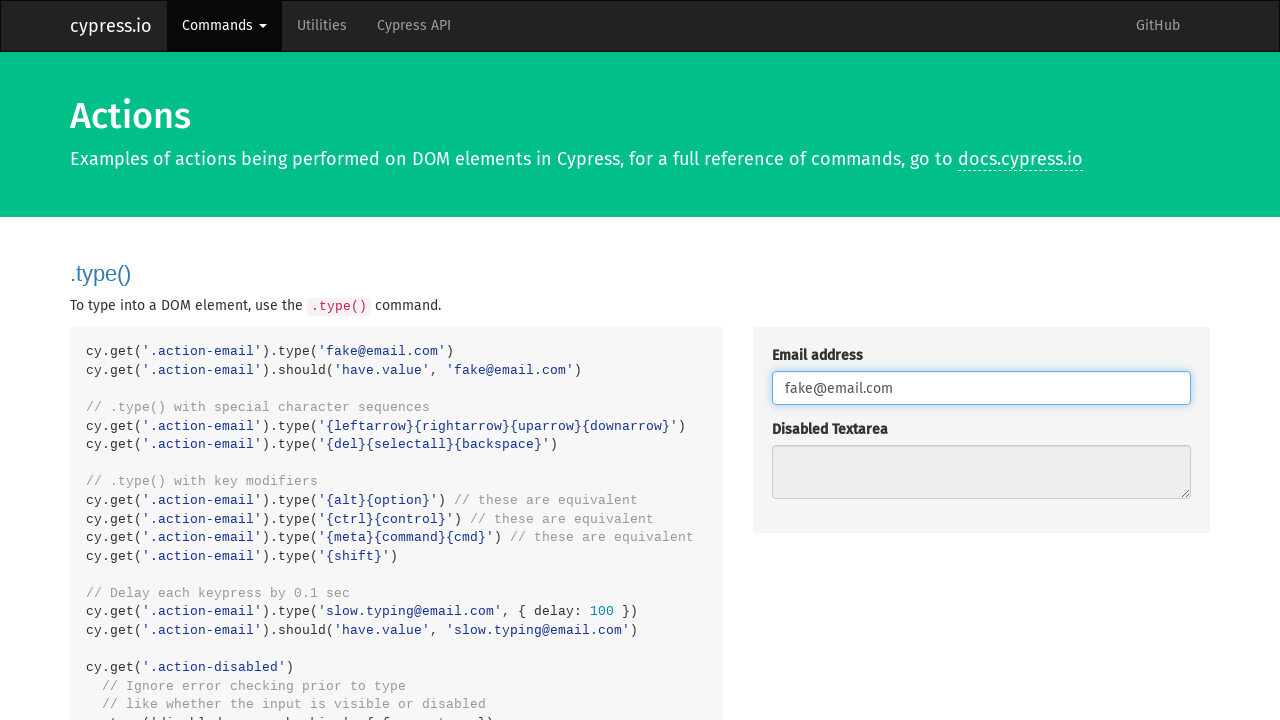

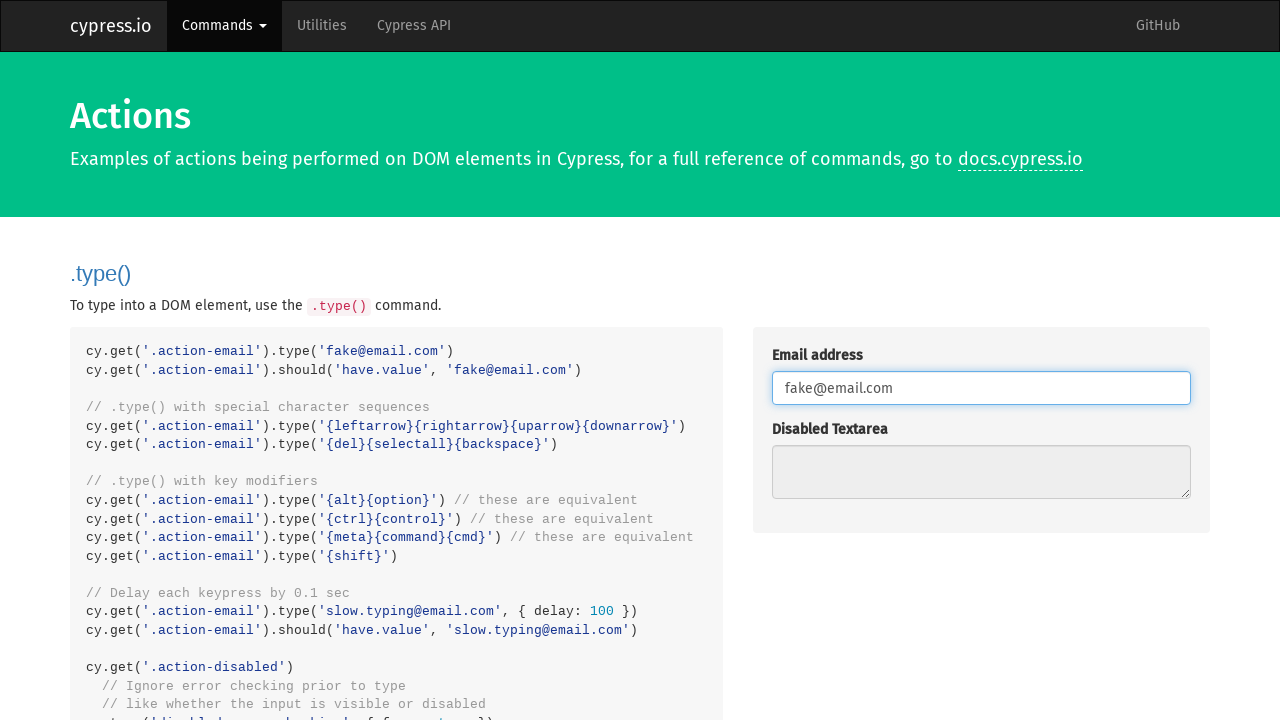